Tests signature drawing functionality on a canvas element and clearing the signature

Starting URL: http://szimek.github.io/signature_pad/

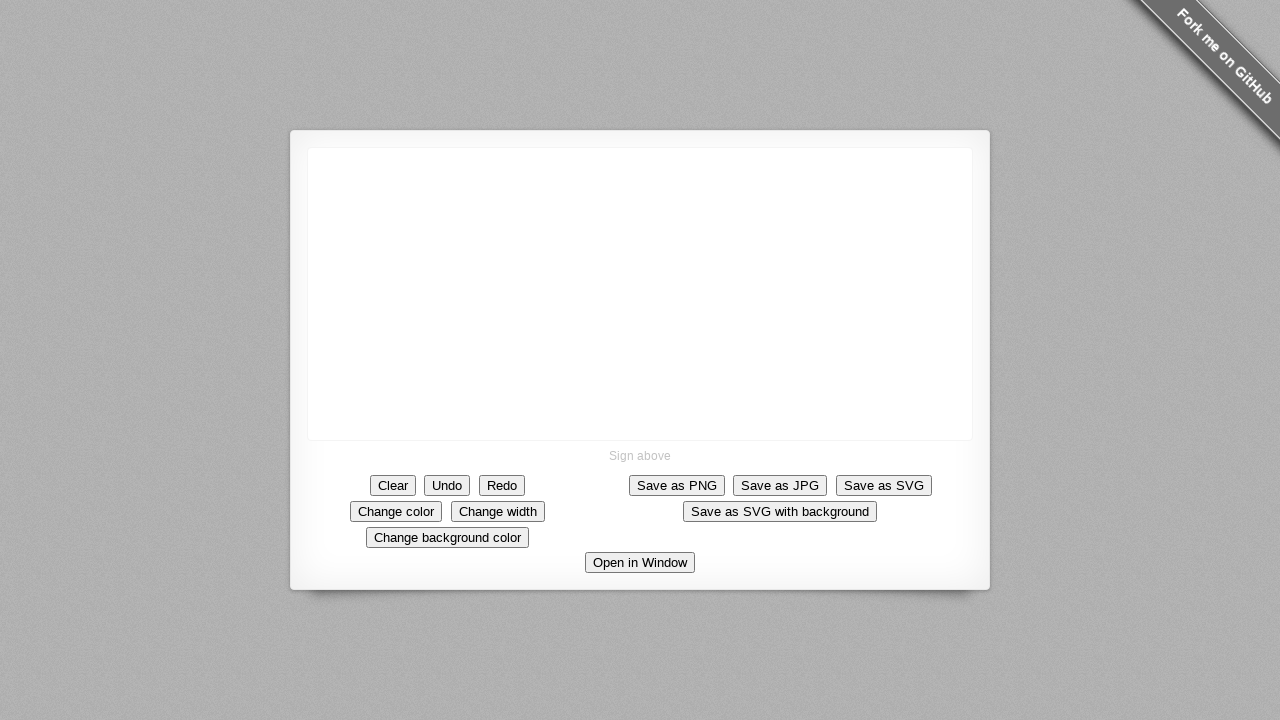

Located canvas element for signature drawing
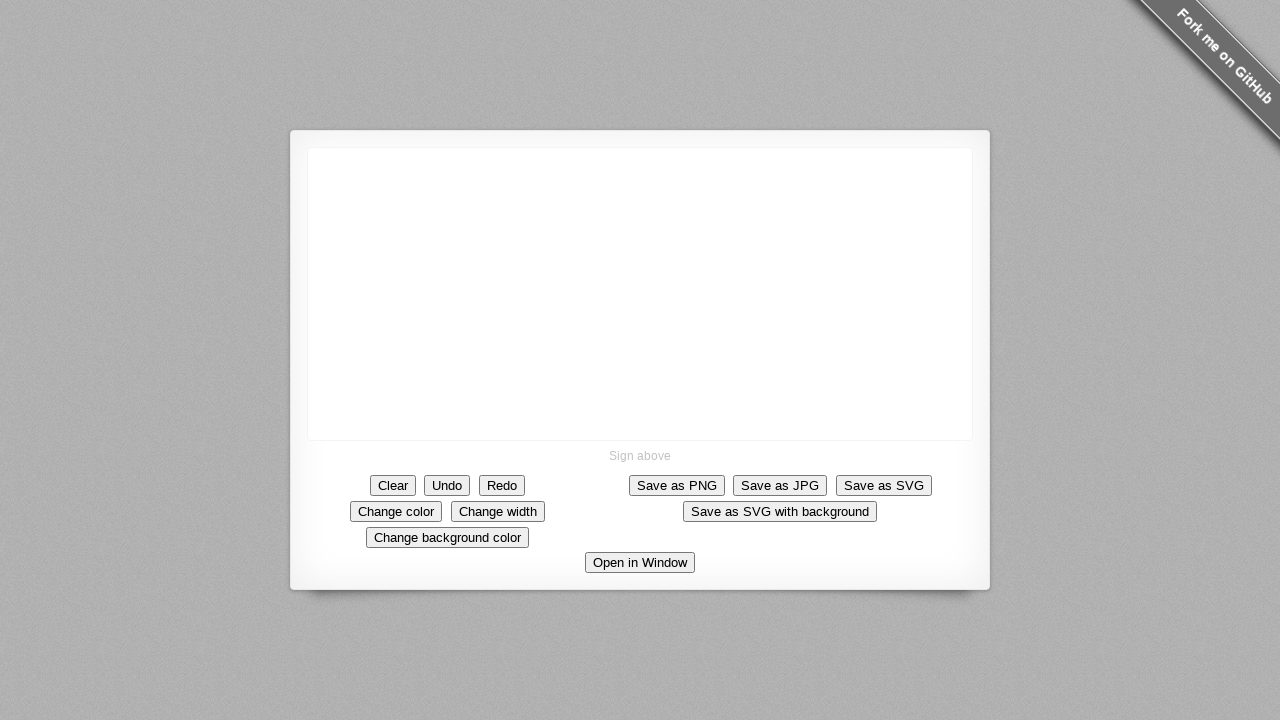

Retrieved bounding box coordinates of canvas element
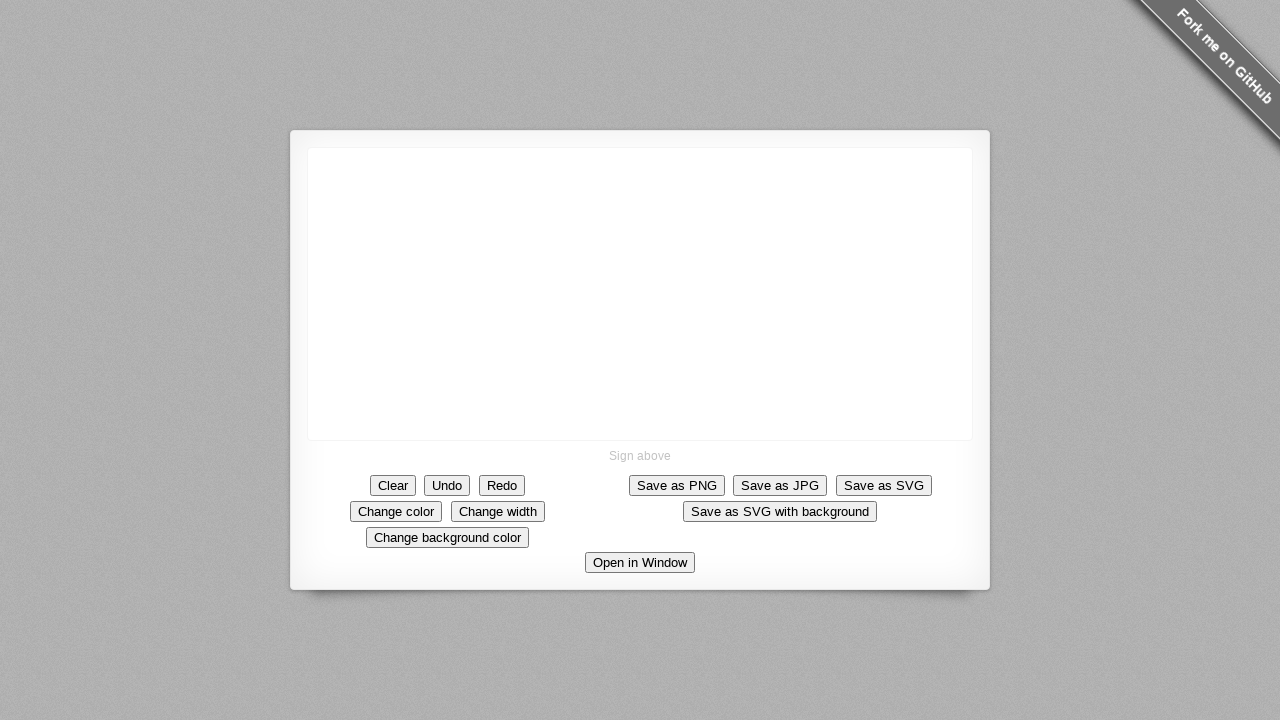

Moved mouse to starting position on canvas at (358, 198)
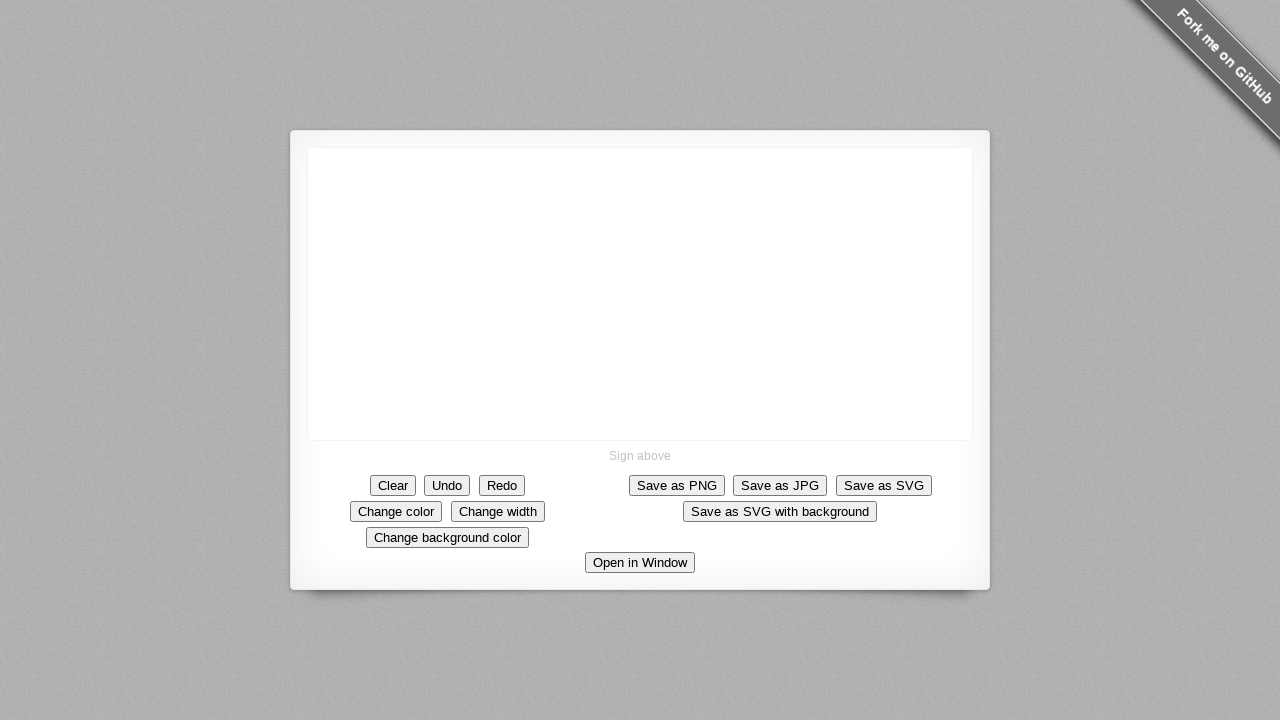

Pressed mouse button down to begin signature drawing at (358, 198)
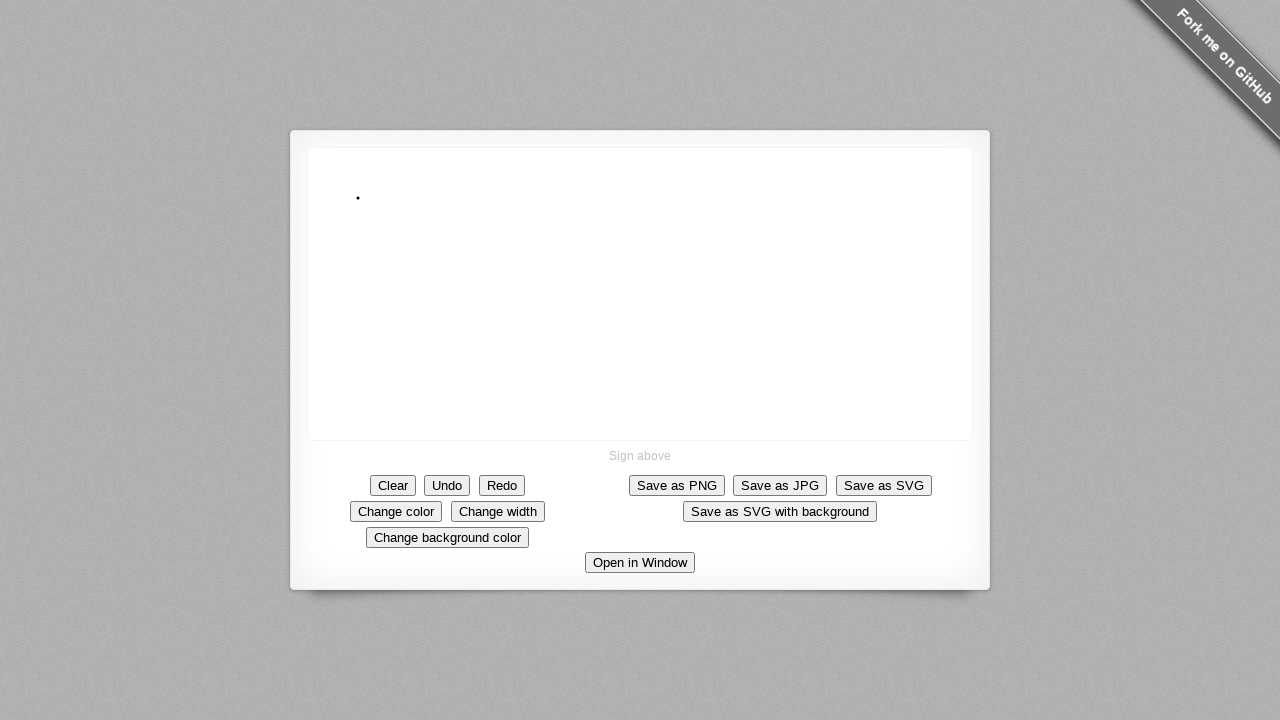

Drew signature stroke from starting position to middle of canvas at (508, 348)
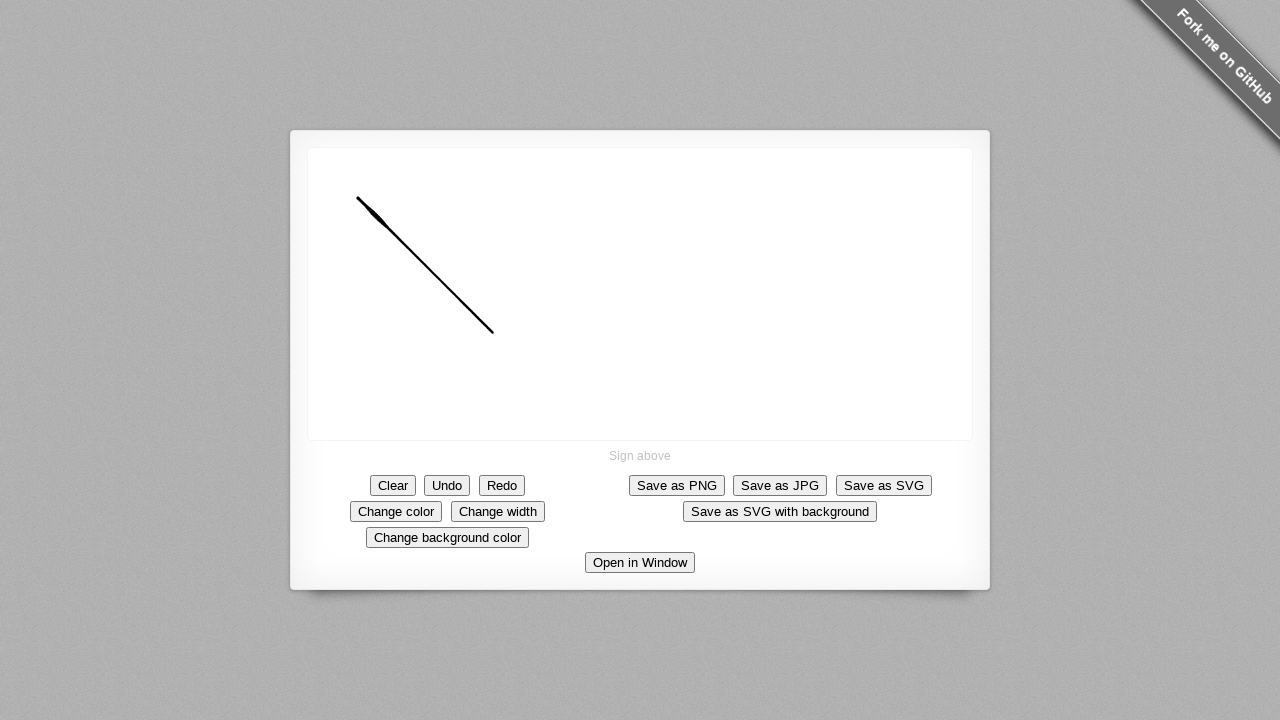

Continued drawing signature stroke to lower right area at (558, 398)
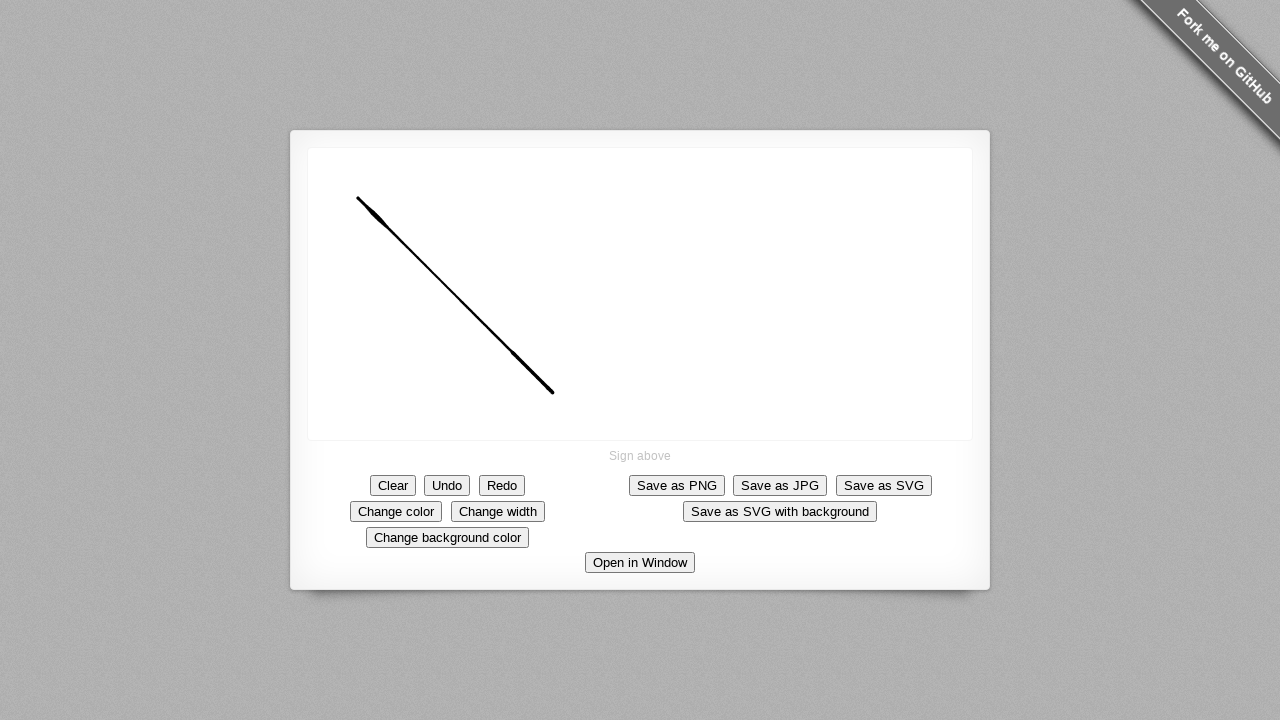

Released mouse button to finish signature drawing at (558, 398)
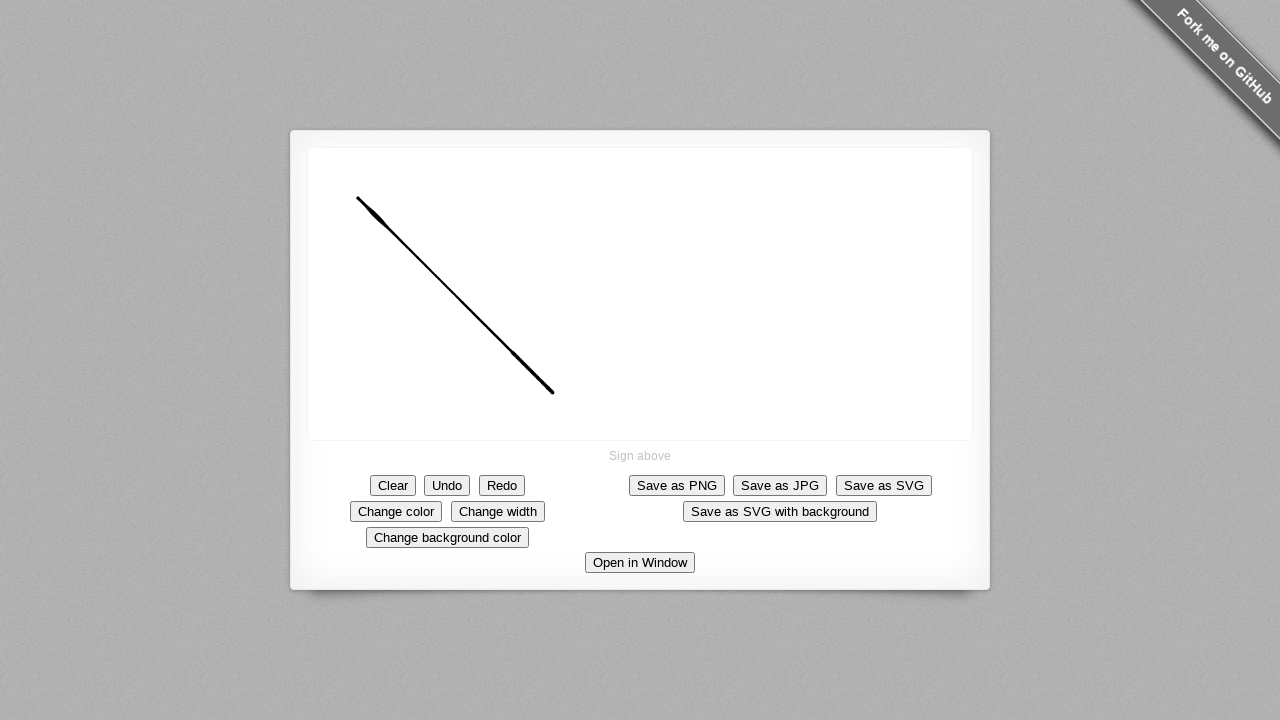

Clicked Clear button to erase the signature at (393, 485) on text=Clear
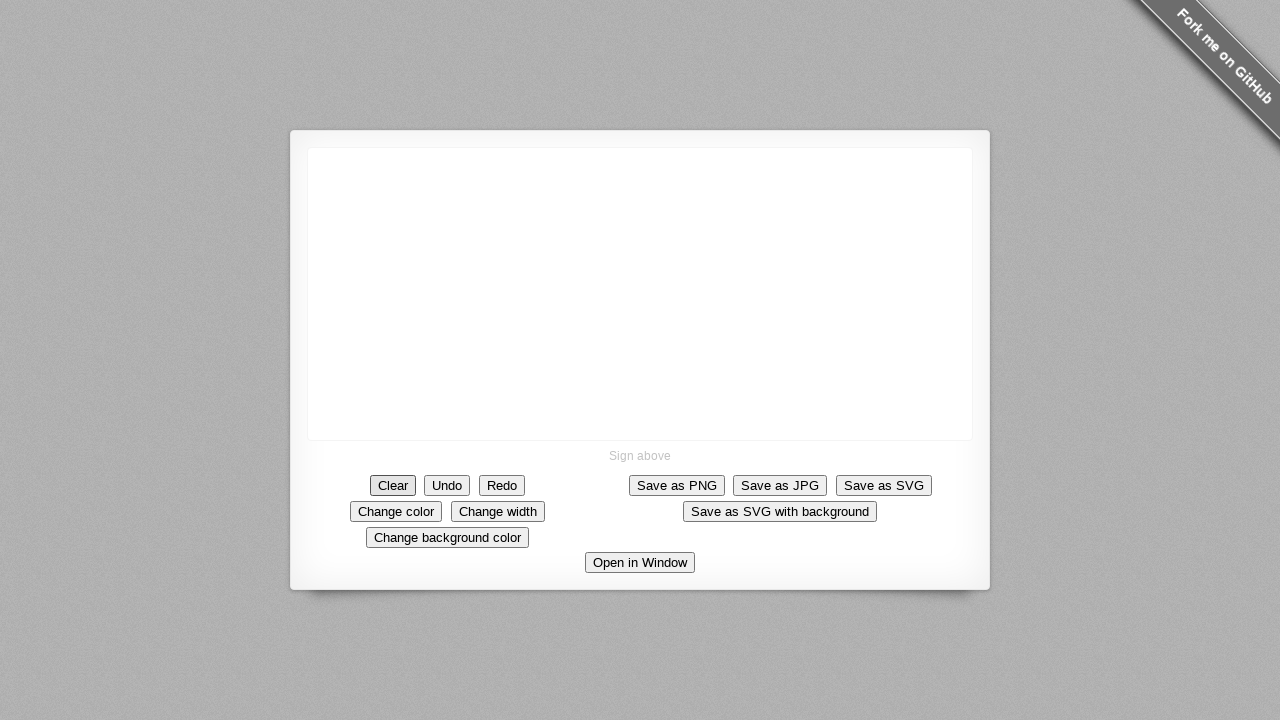

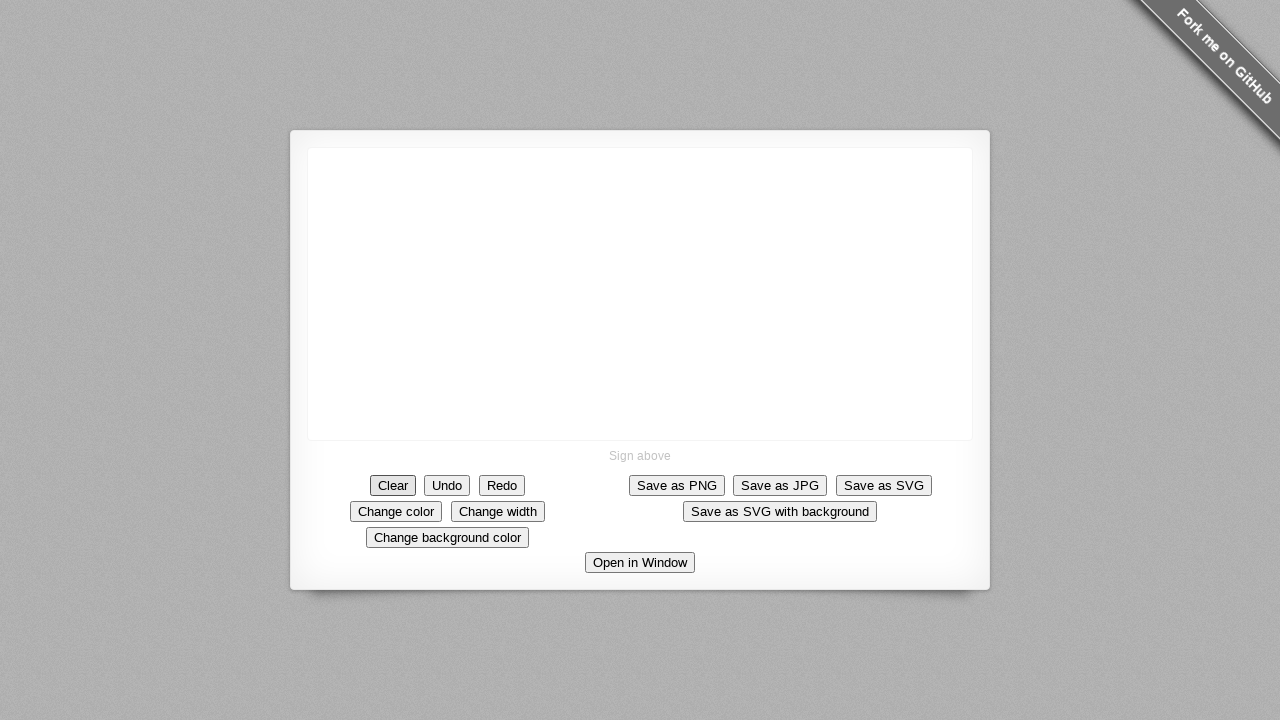